Tests hover functionality by hovering over user avatar figures to reveal hidden captions, verifying visibility states, and navigating to each user's profile link then returning back.

Starting URL: https://the-internet.herokuapp.com/hovers

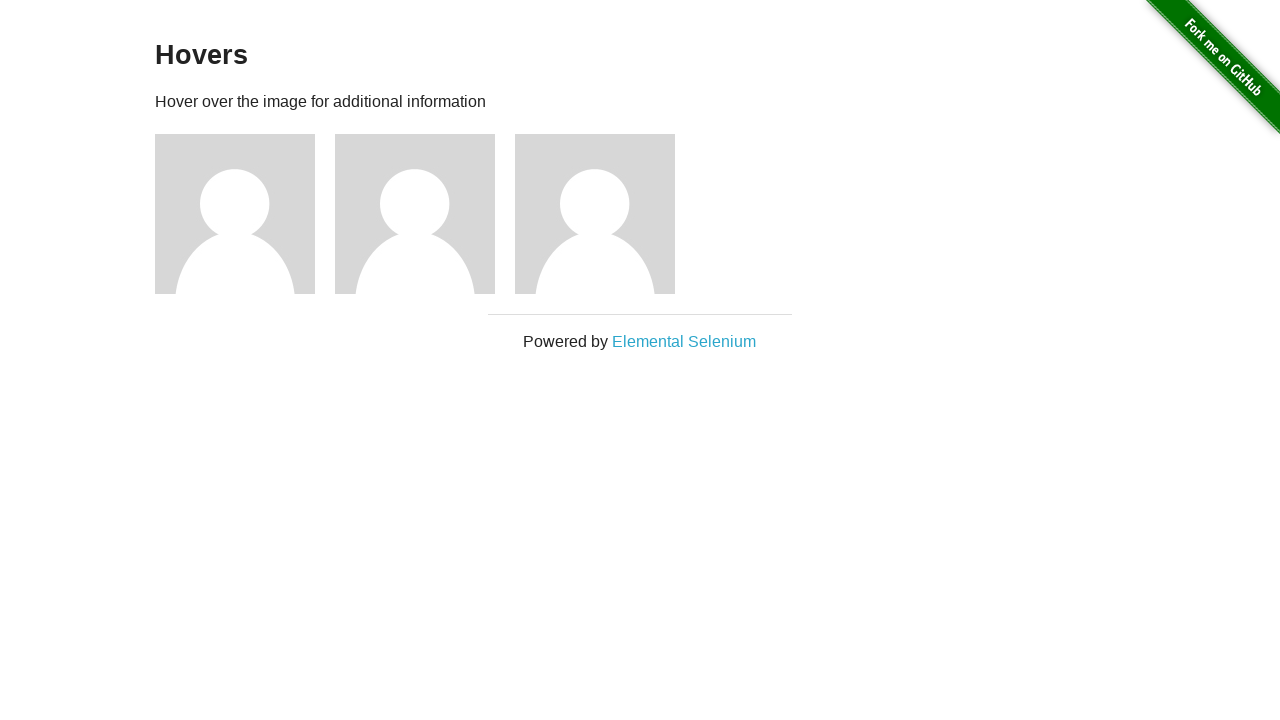

Waited for hover elements (.figure) to be present
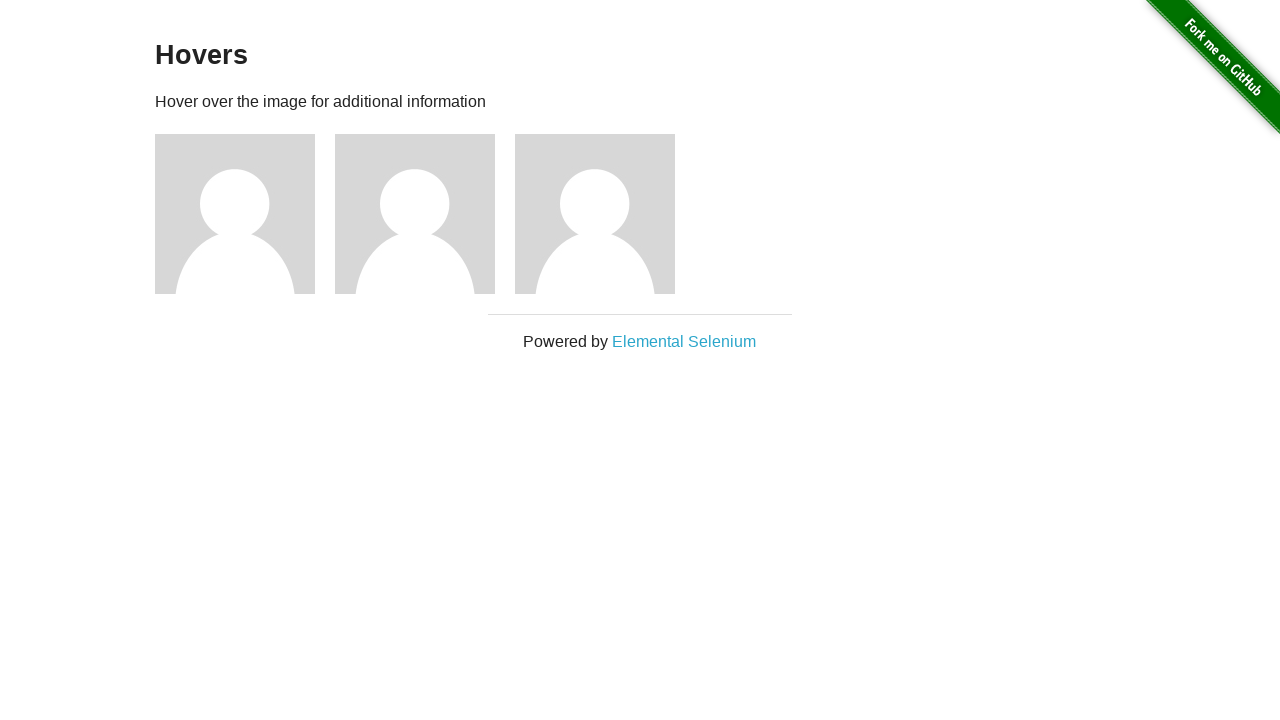

Located all figure and figcaption elements
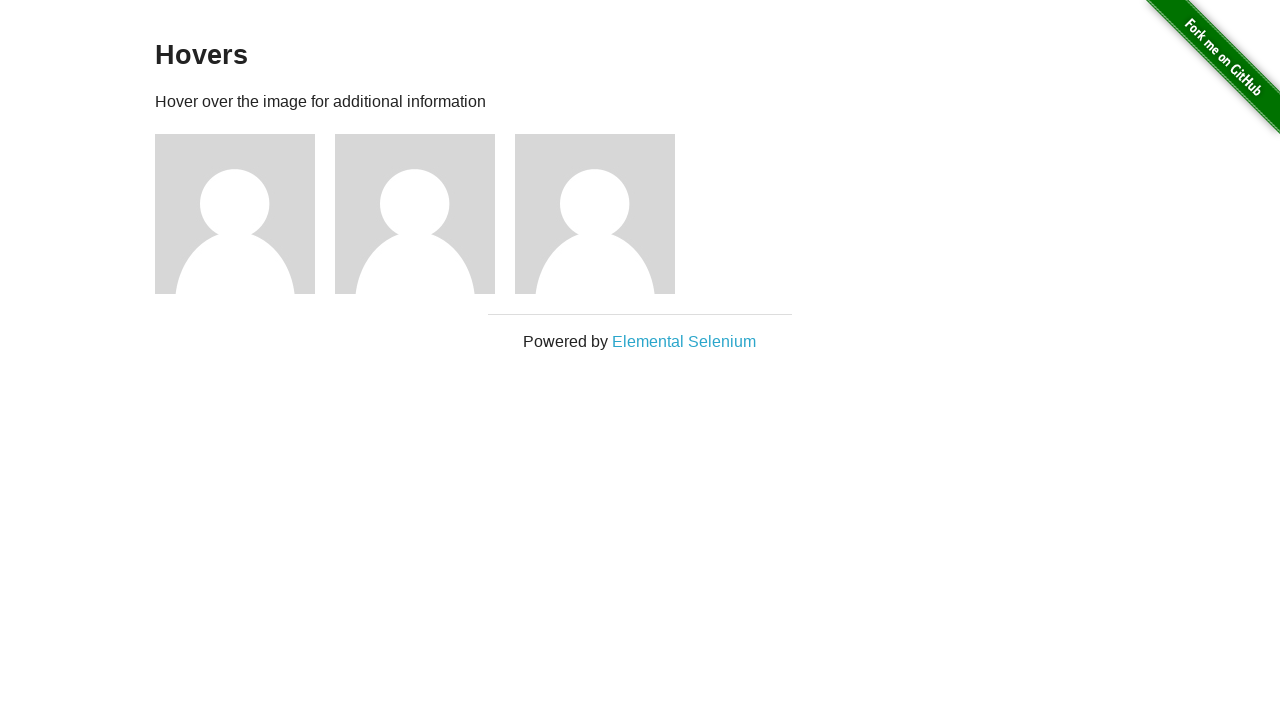

Found 3 hover elements on the page
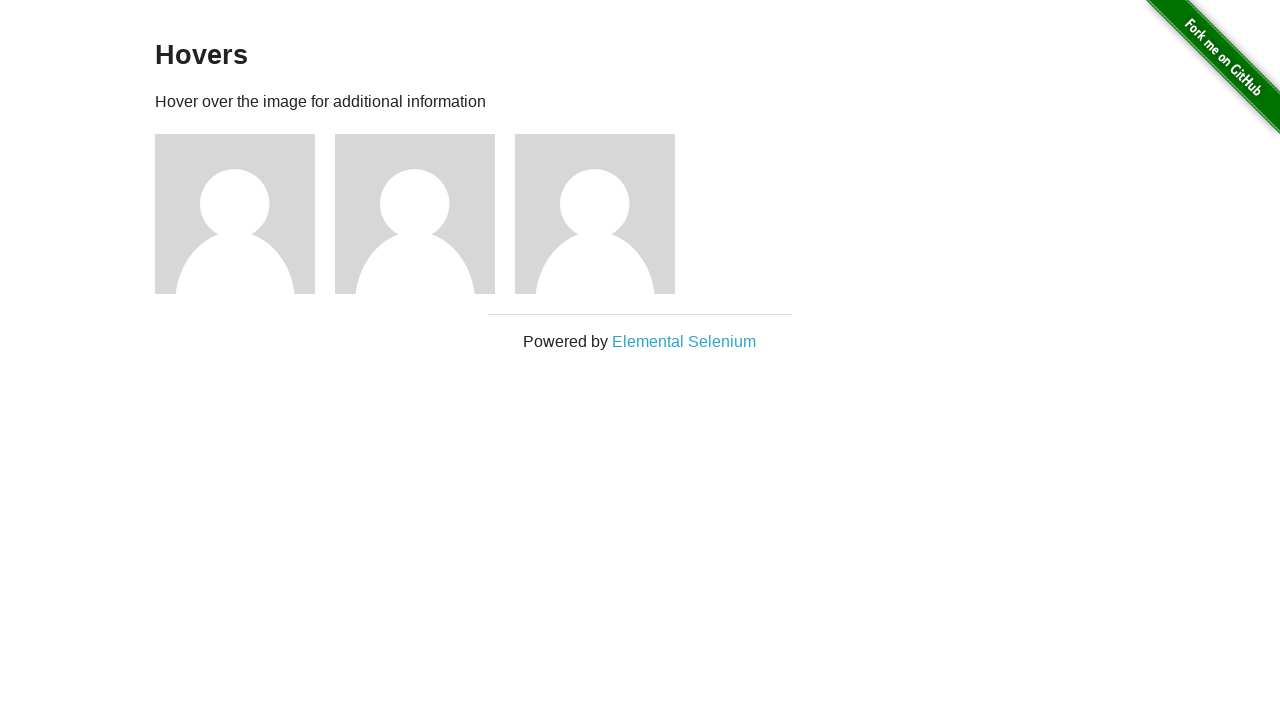

Hovered over user avatar 1 to reveal caption at (245, 214) on .figure >> nth=0
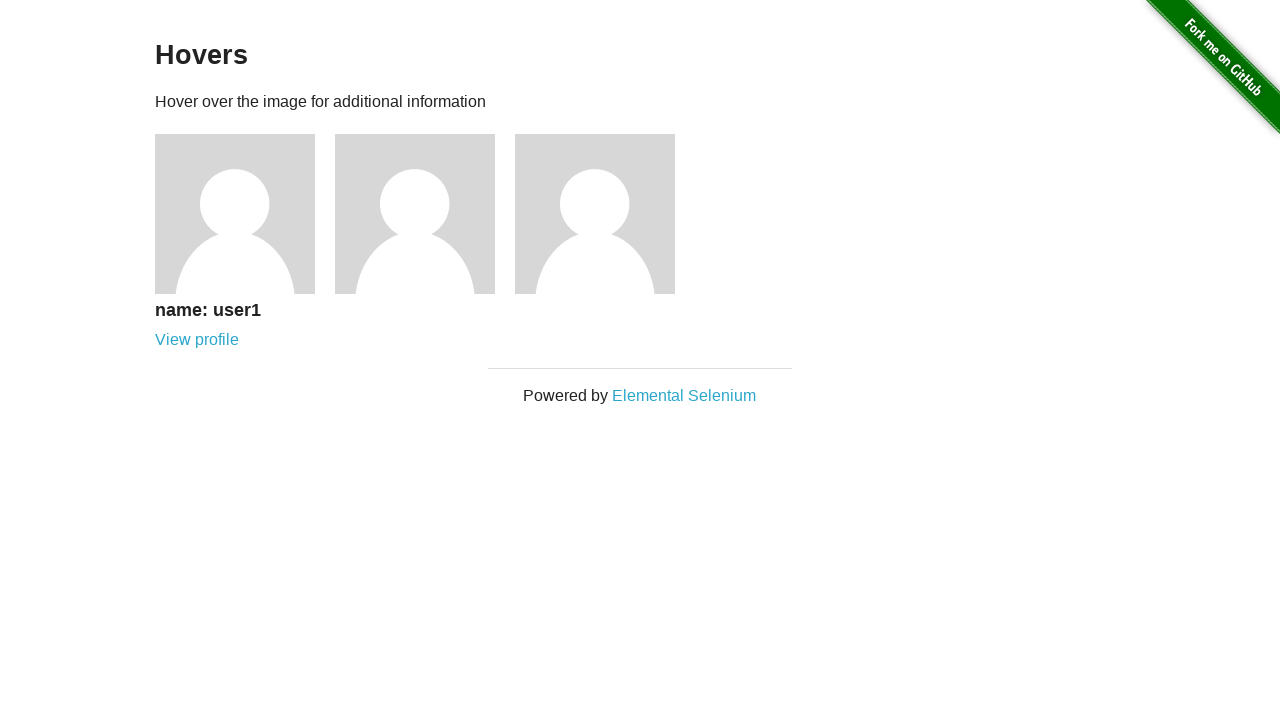

Caption for user 1 became visible
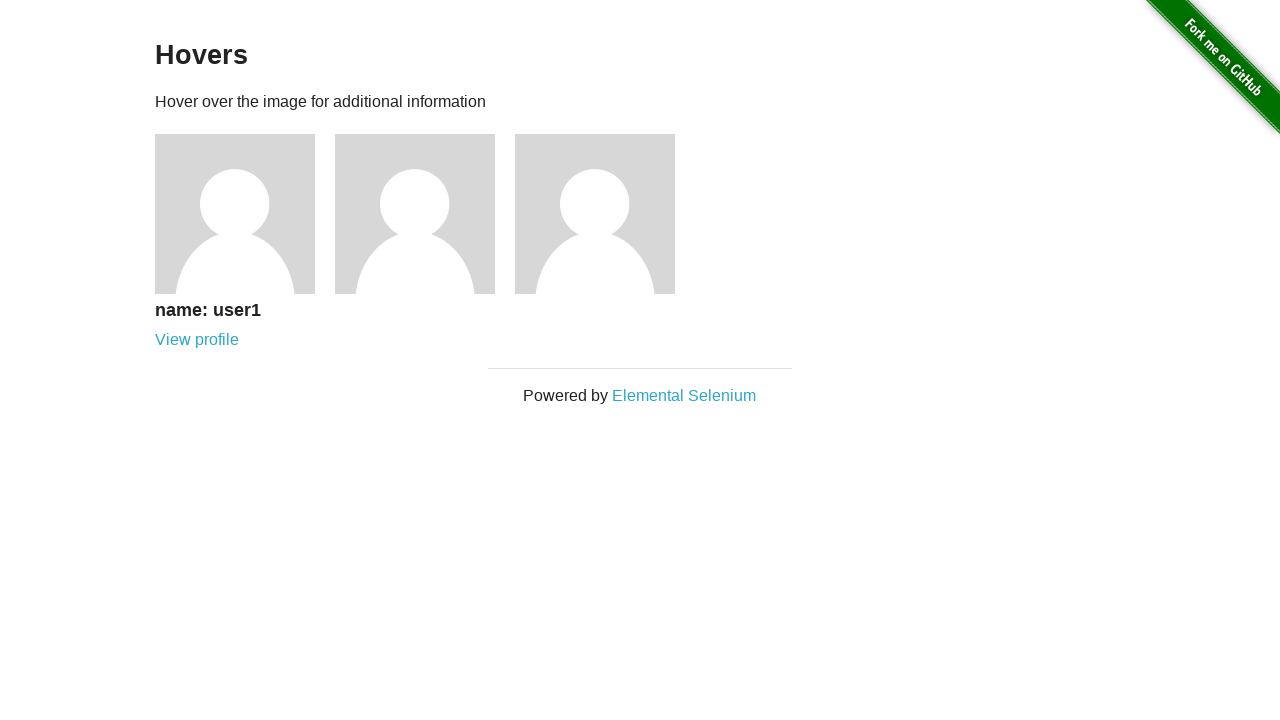

Navigated to profile page for user 1
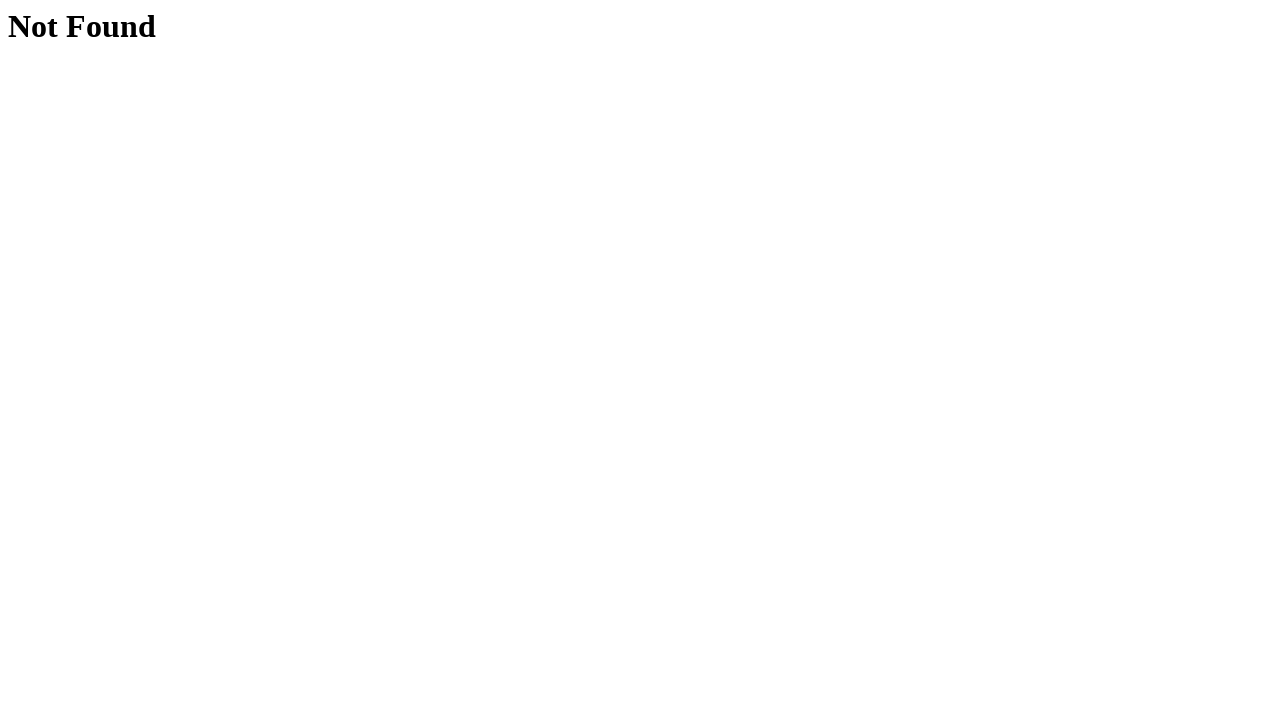

User 1 profile page loaded
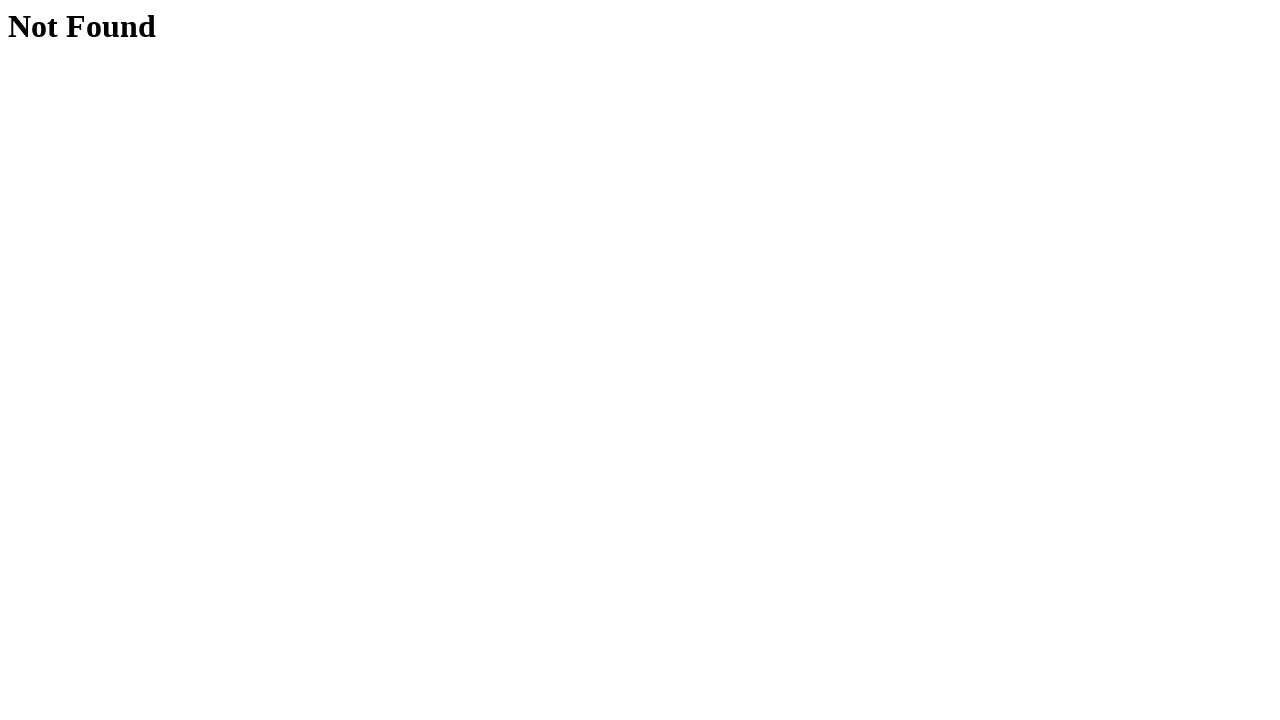

Navigated back to hovers page from user 1 profile
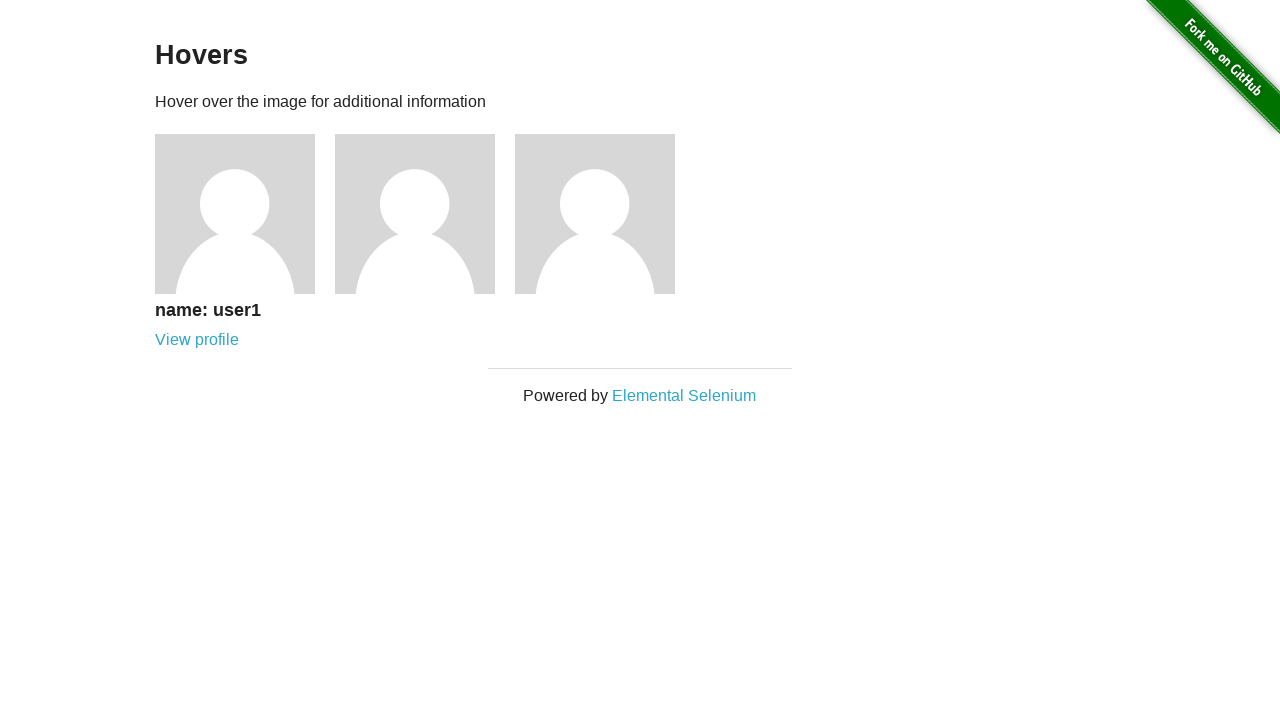

Hover elements reloaded on hovers page
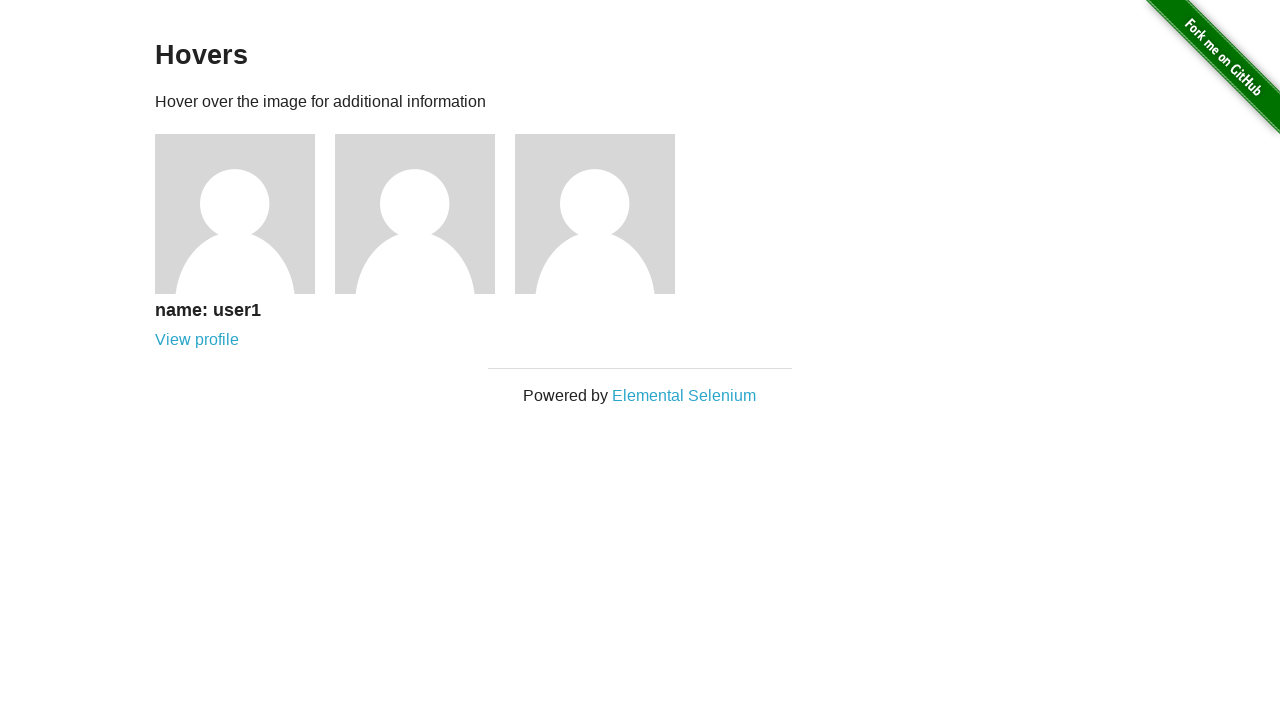

Hovered over user avatar 2 to reveal caption at (425, 214) on .figure >> nth=1
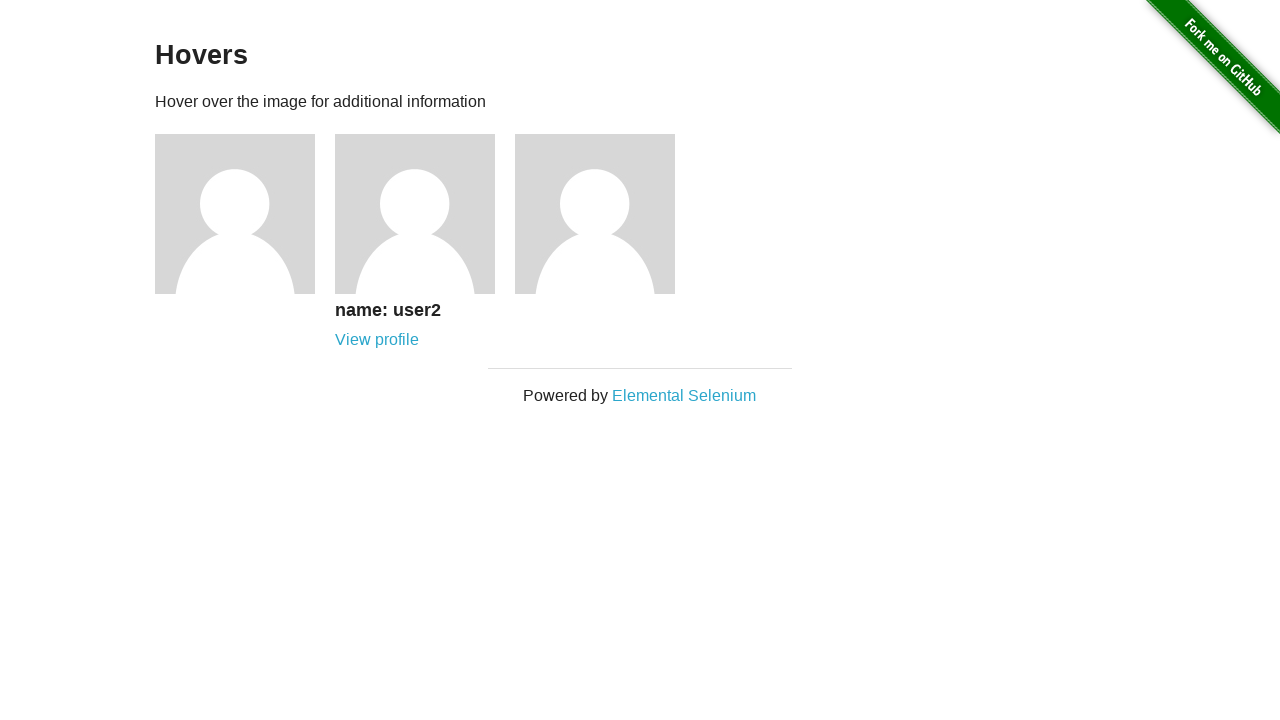

Caption for user 2 became visible
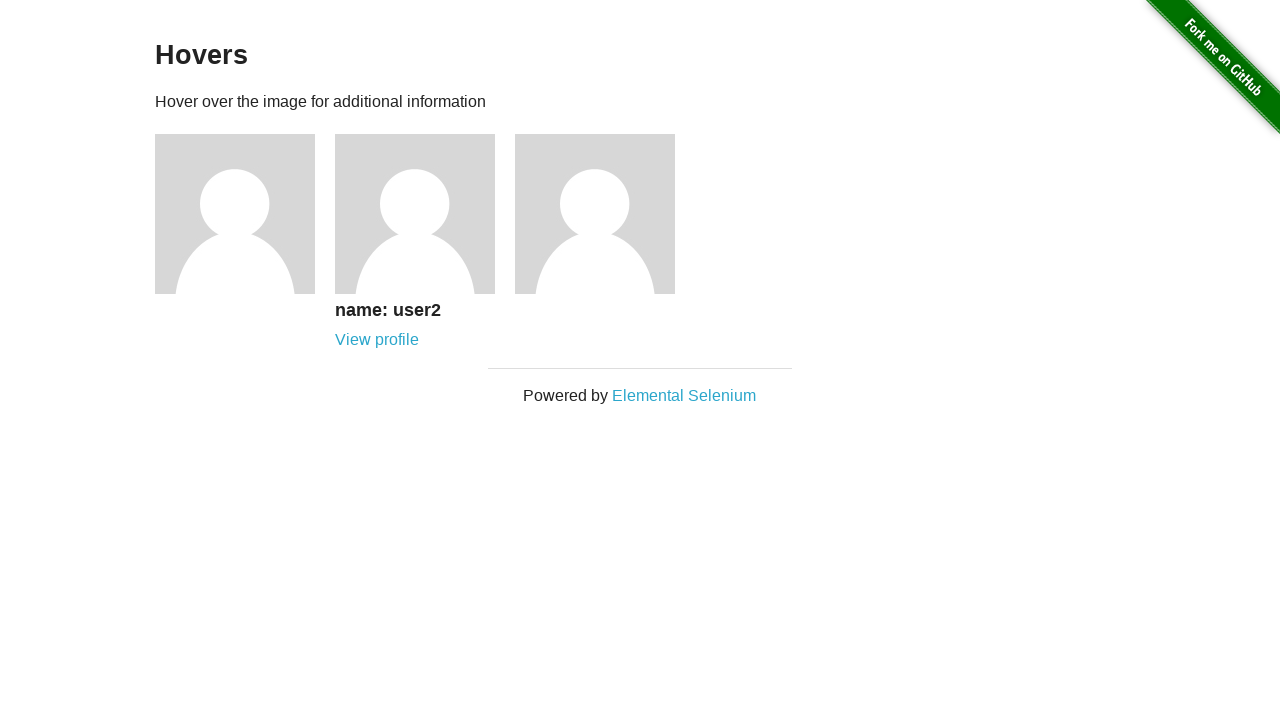

Navigated to profile page for user 2
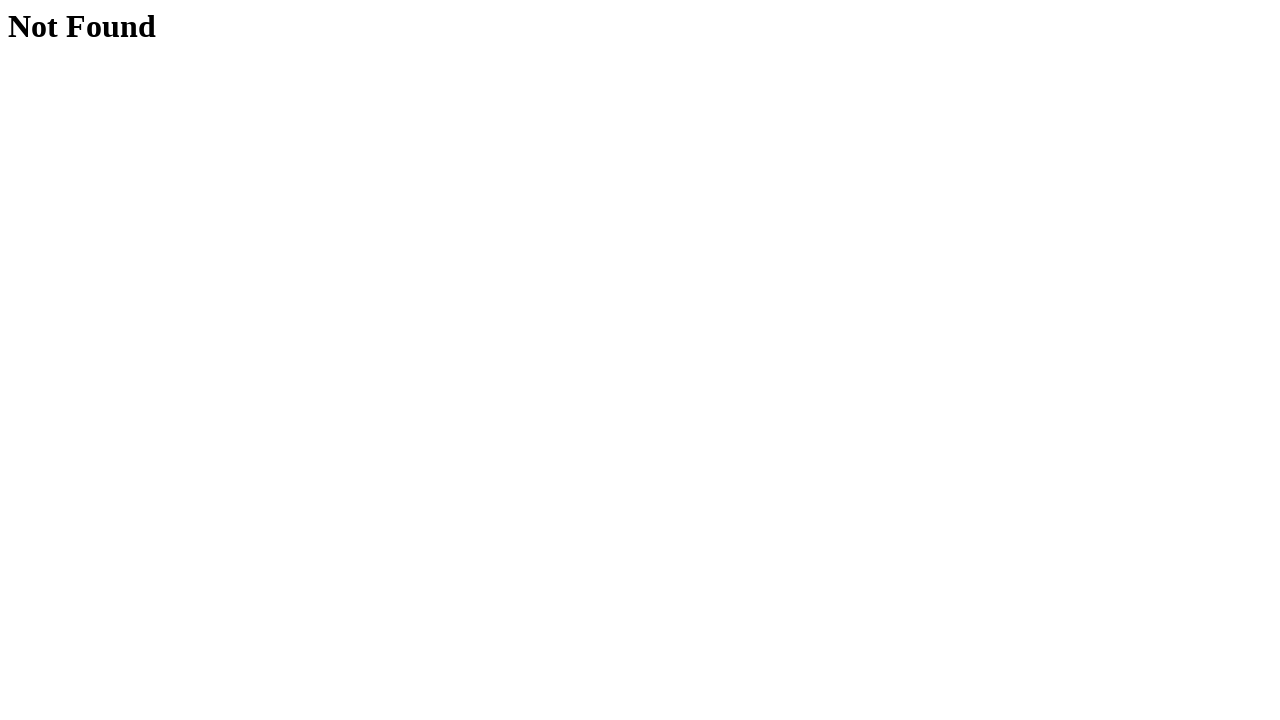

User 2 profile page loaded
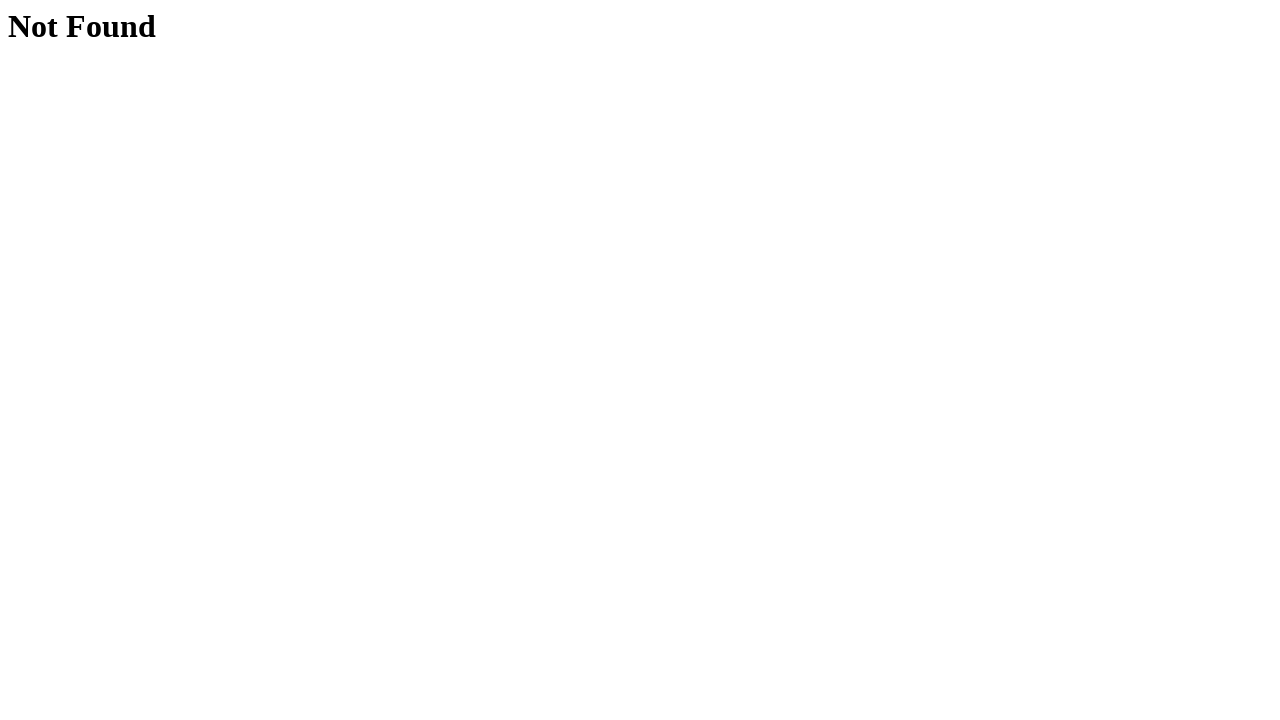

Navigated back to hovers page from user 2 profile
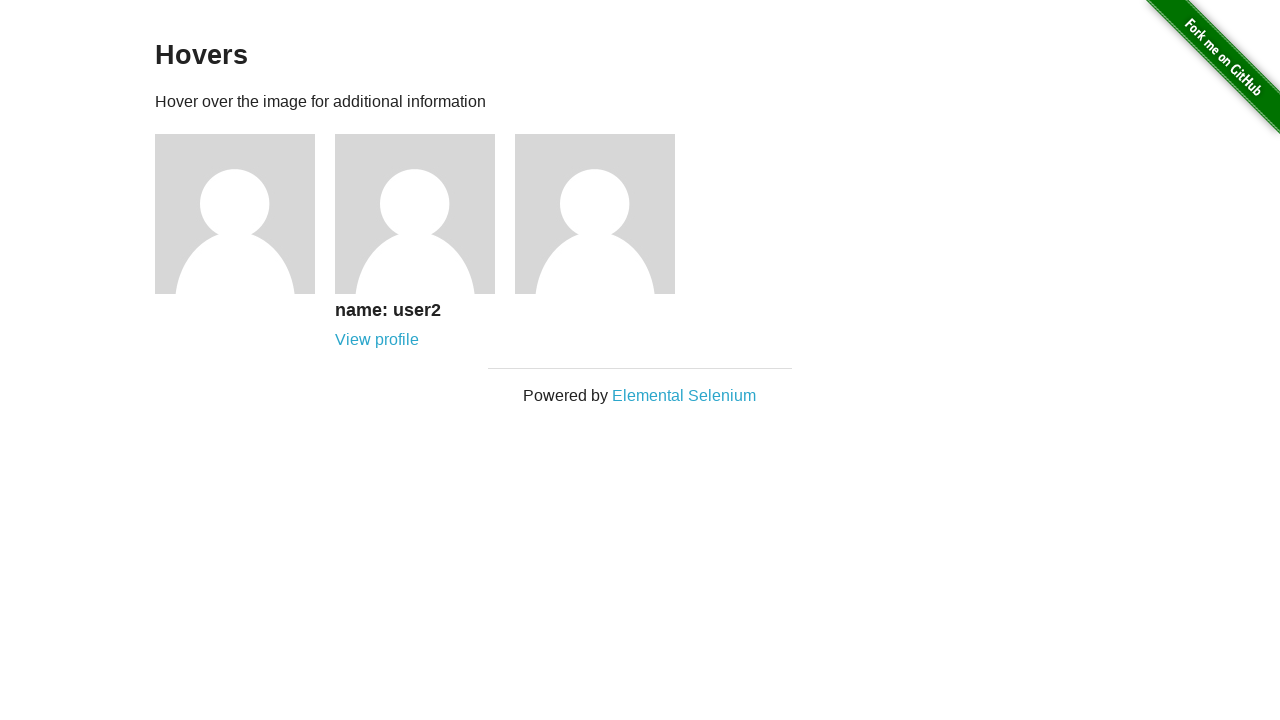

Hover elements reloaded on hovers page
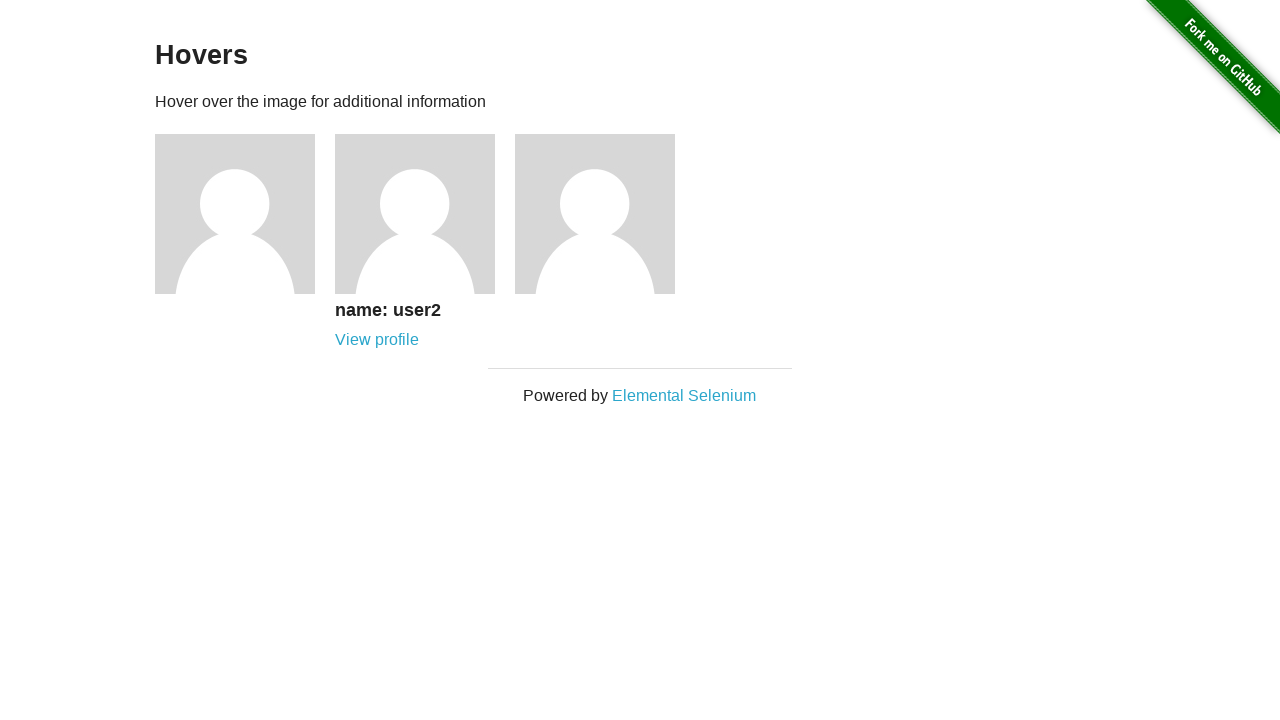

Hovered over user avatar 3 to reveal caption at (605, 214) on .figure >> nth=2
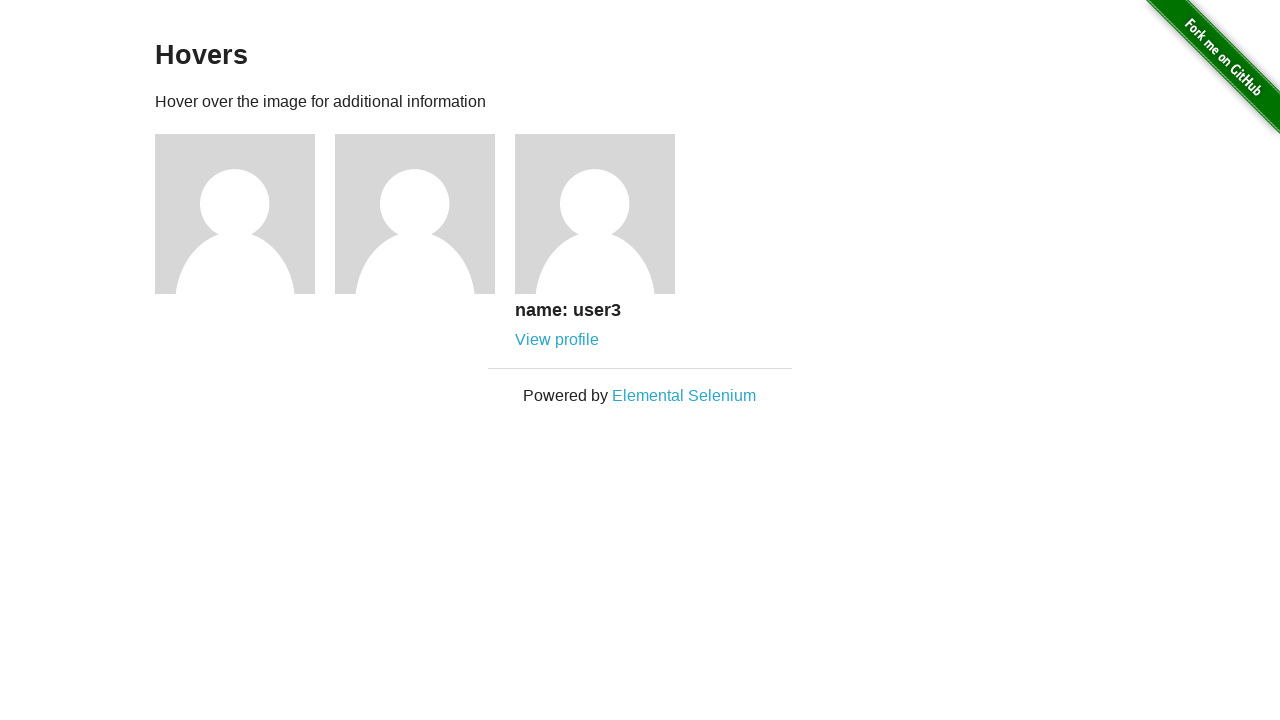

Caption for user 3 became visible
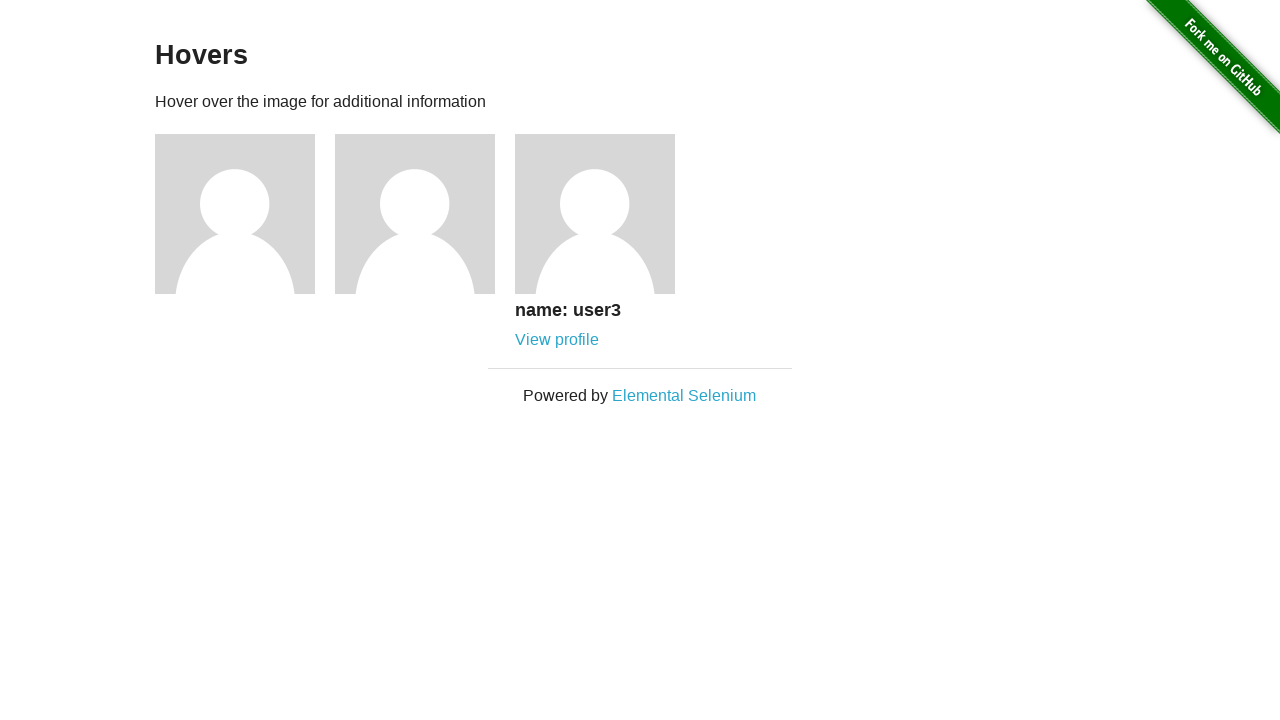

Navigated to profile page for user 3
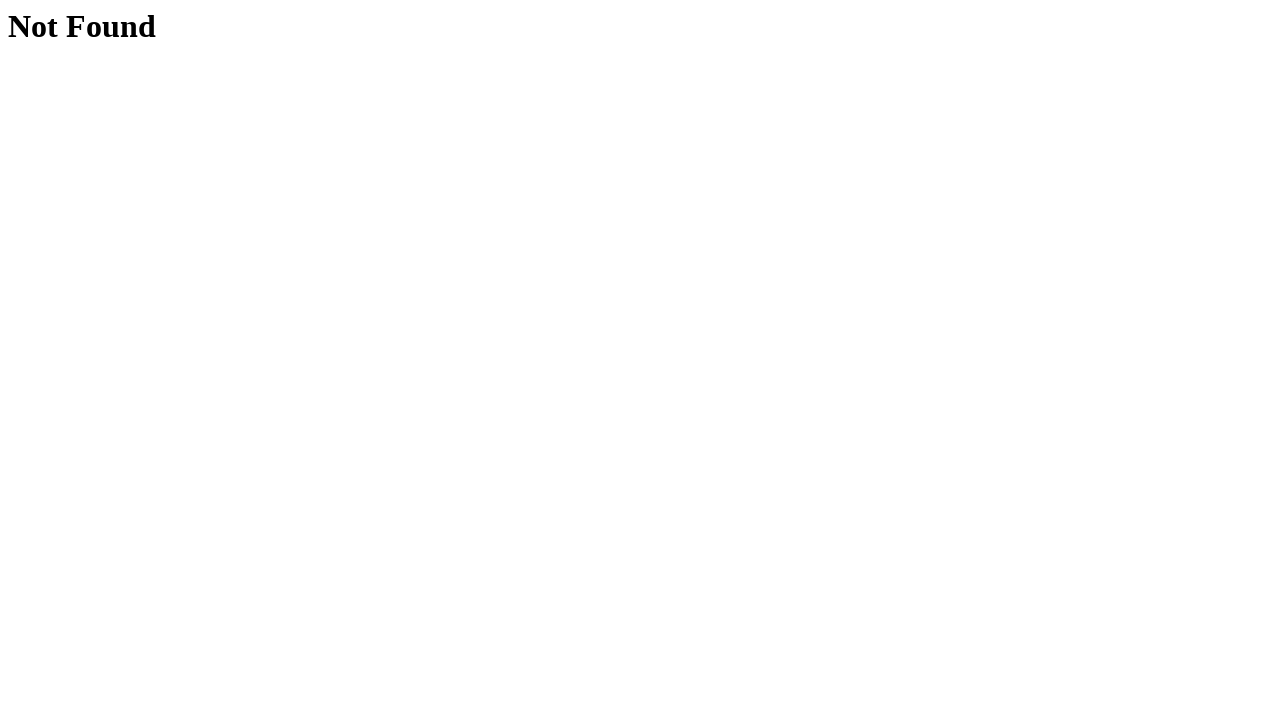

User 3 profile page loaded
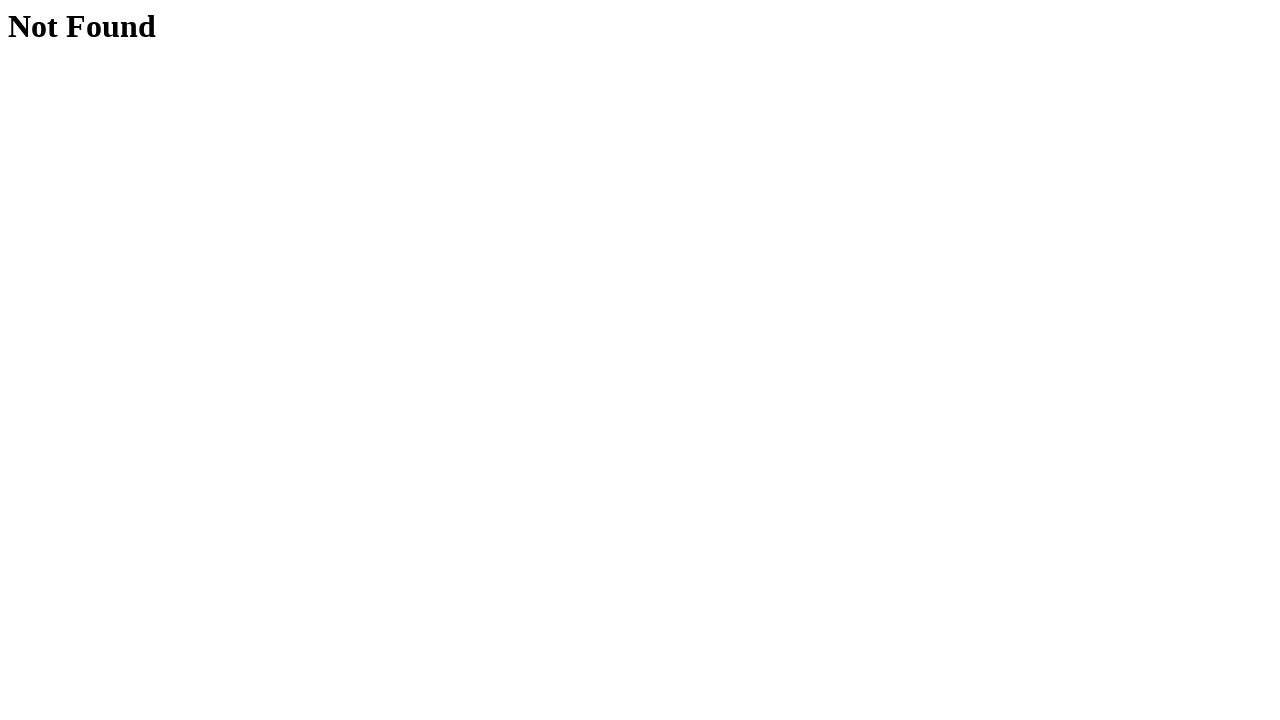

Navigated back to hovers page from user 3 profile
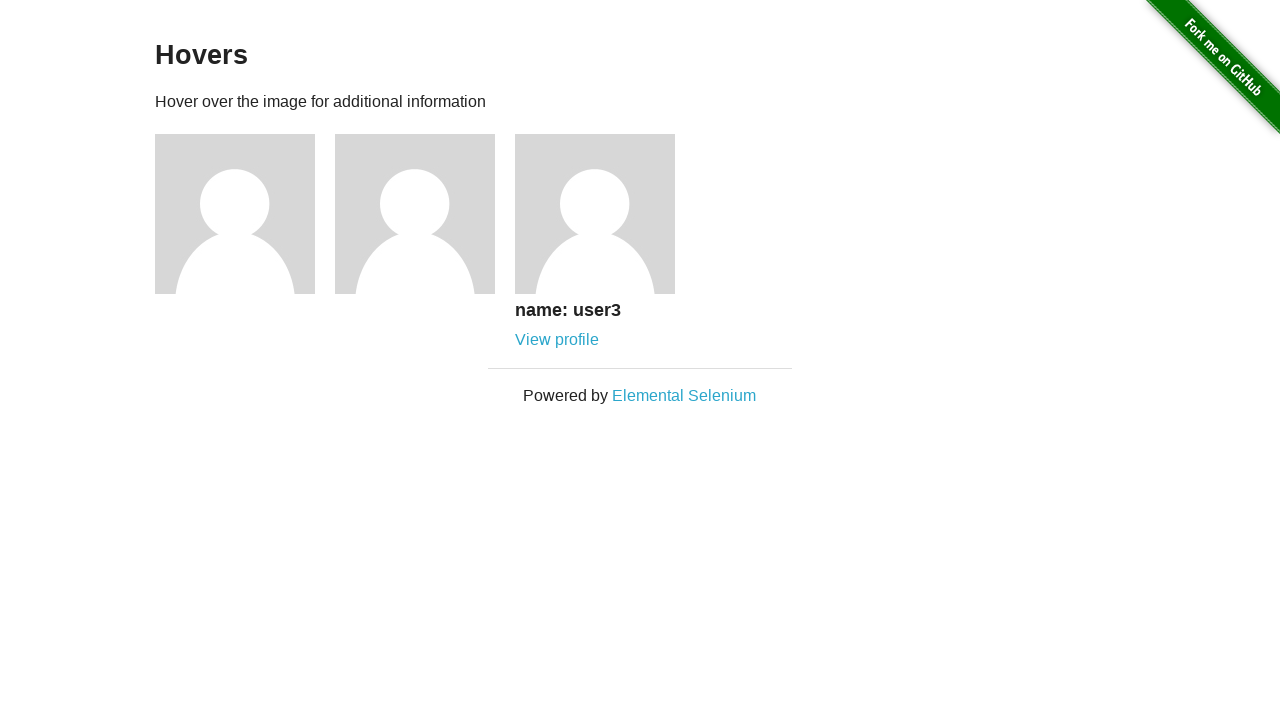

Hover elements reloaded on hovers page
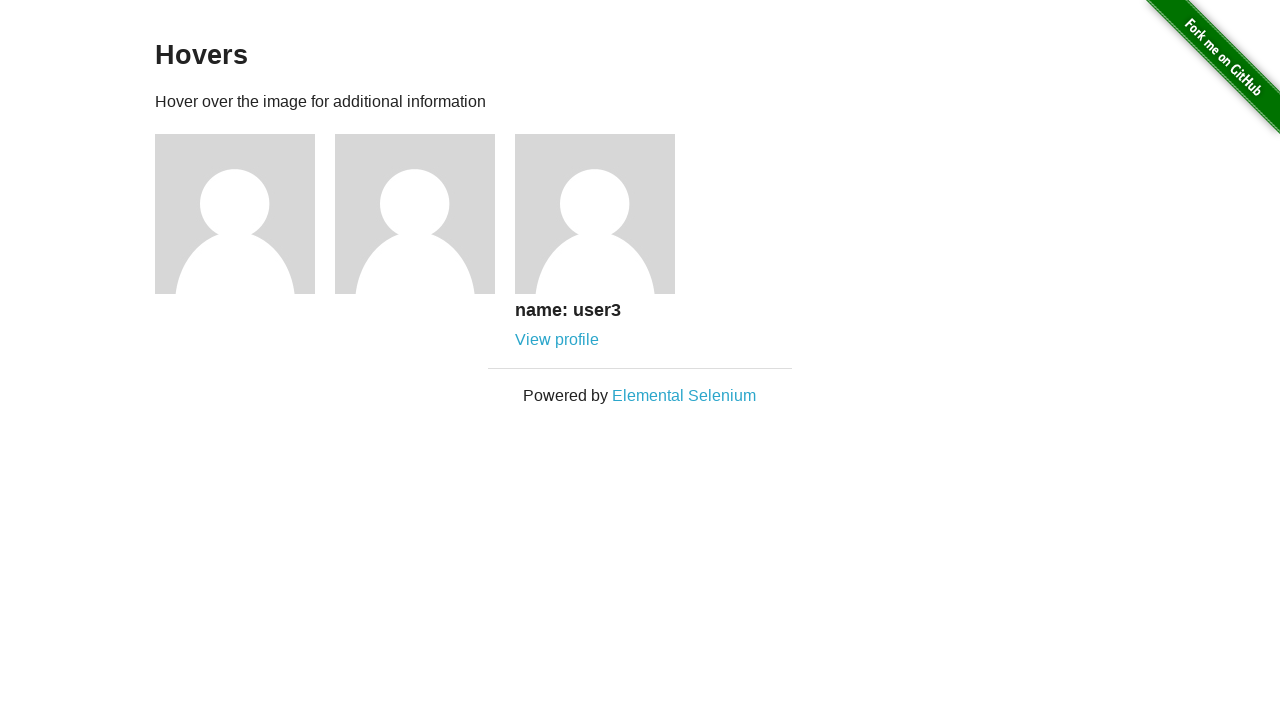

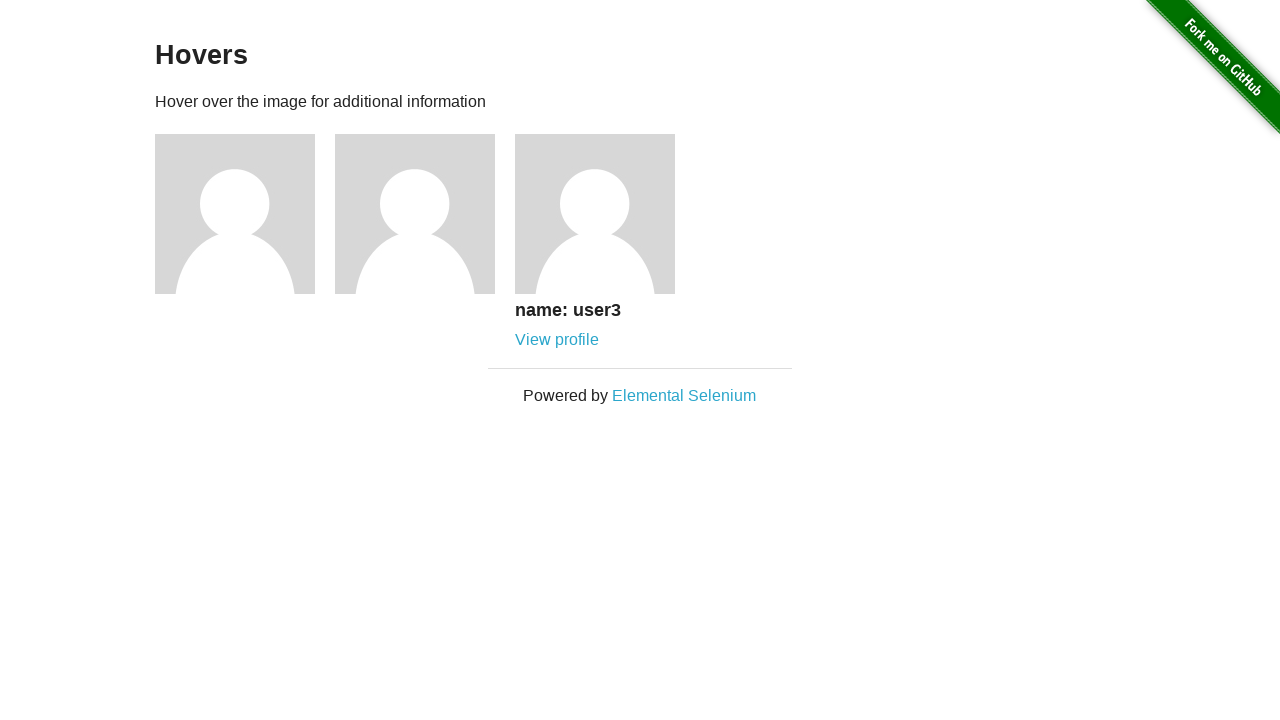